Tests modal dialog by launching it, verifying its text, and closing it

Starting URL: https://bonigarcia.dev/selenium-webdriver-java/

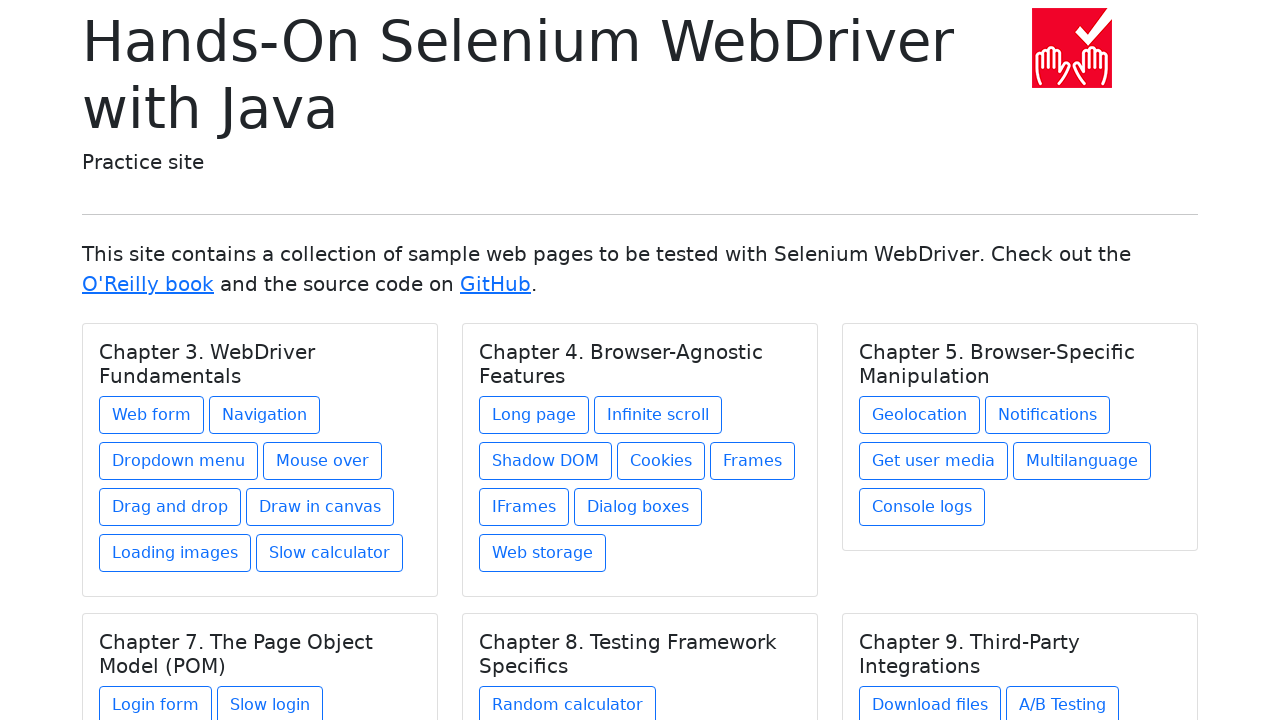

Clicked 'Dialog boxes' link to navigate to dialog boxes page at (638, 507) on a:has-text('Dialog boxes')
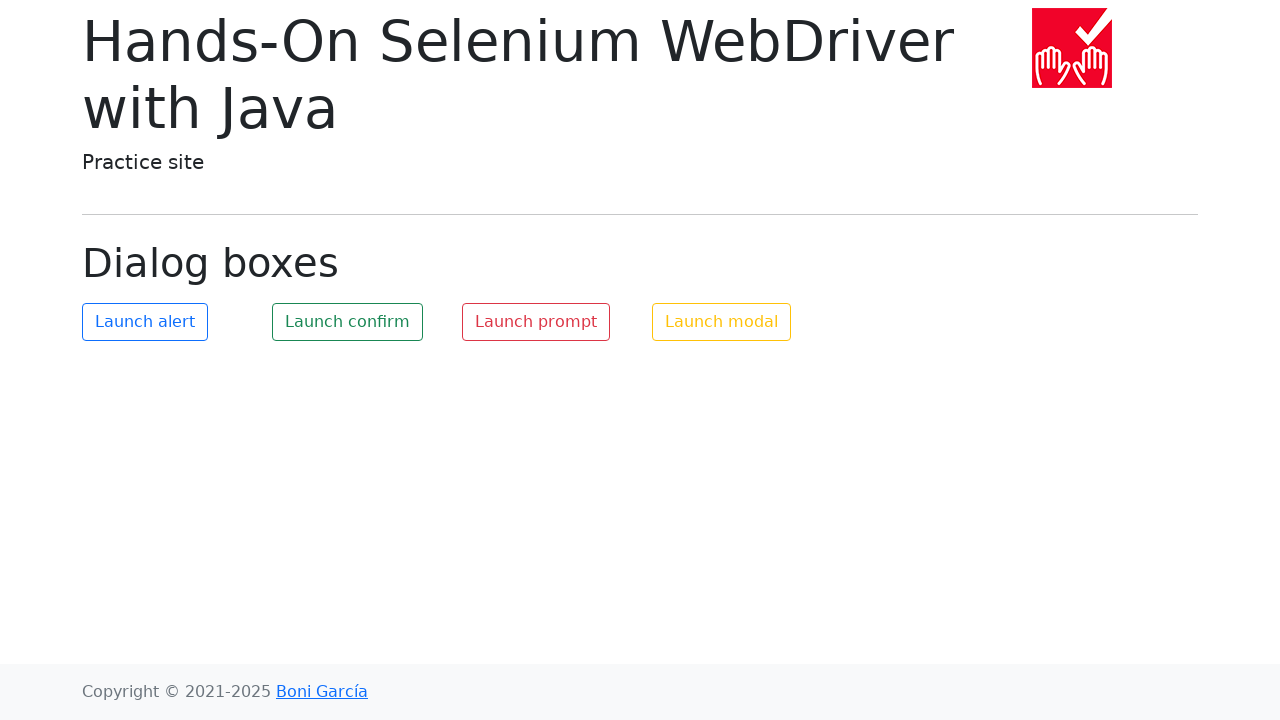

Dialog boxes page loaded successfully
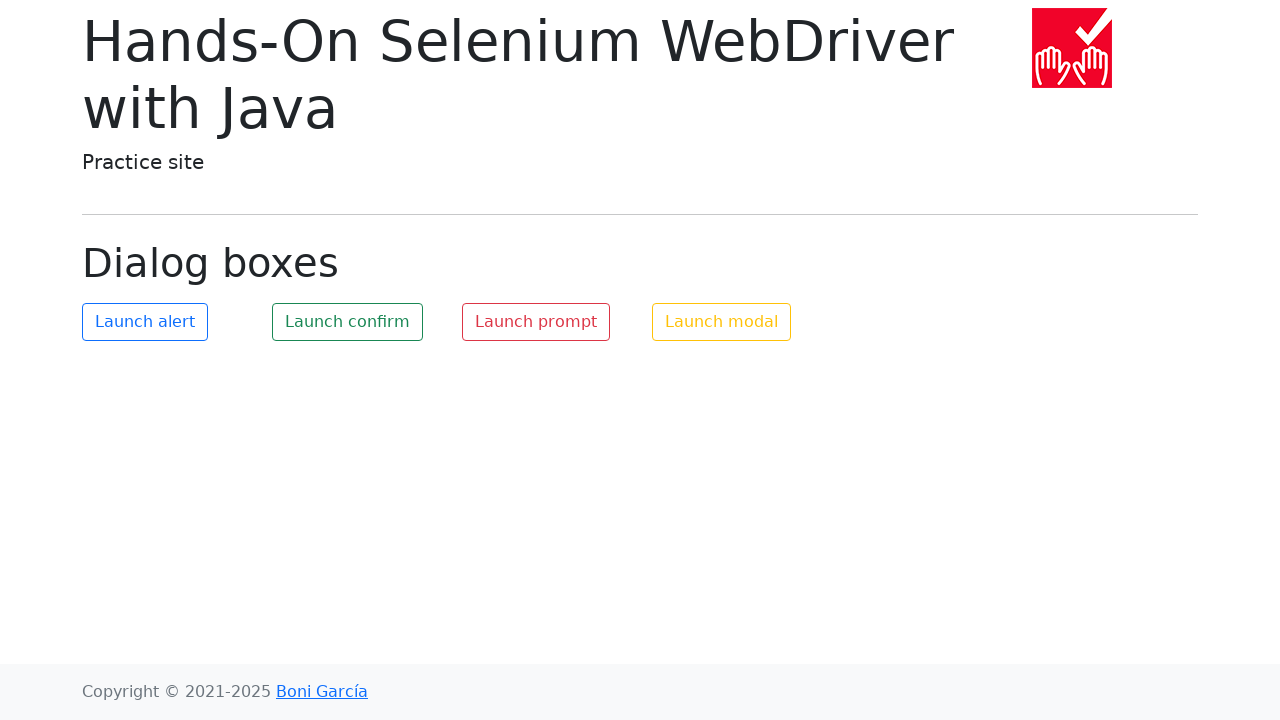

Clicked 'Launch modal' button to open modal dialog at (722, 322) on button:has-text('Launch modal')
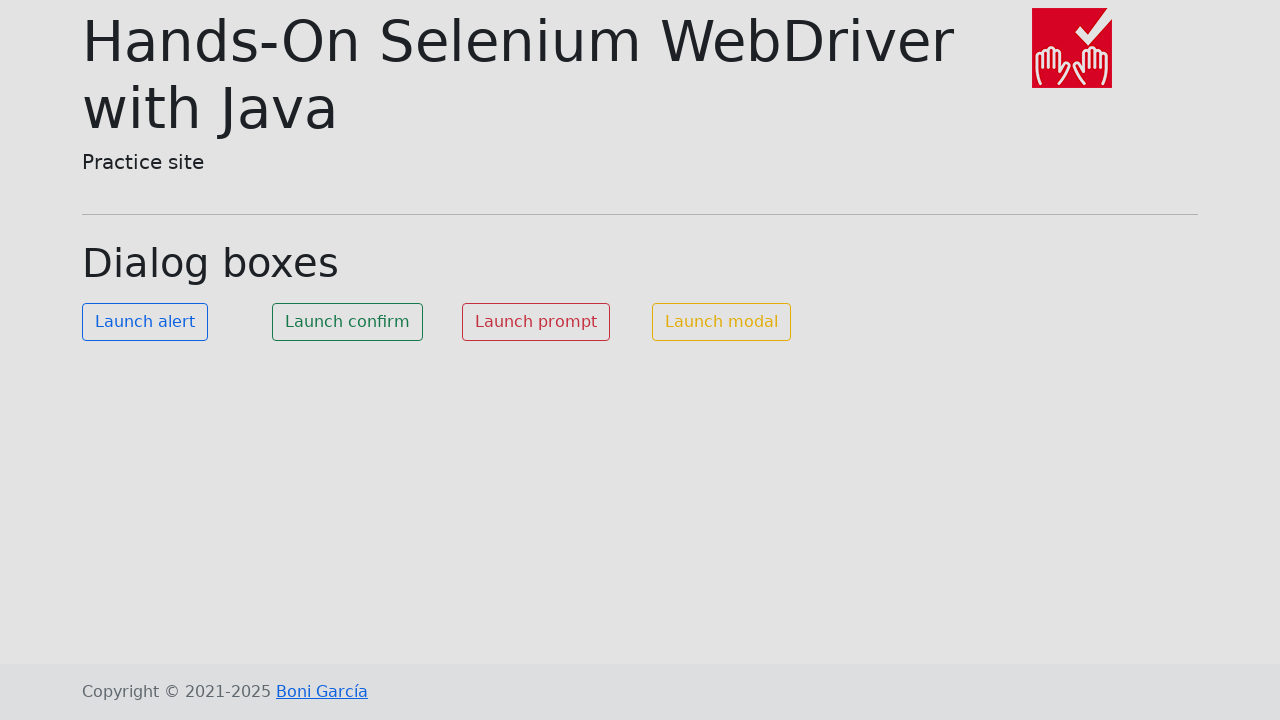

Modal dialog became visible
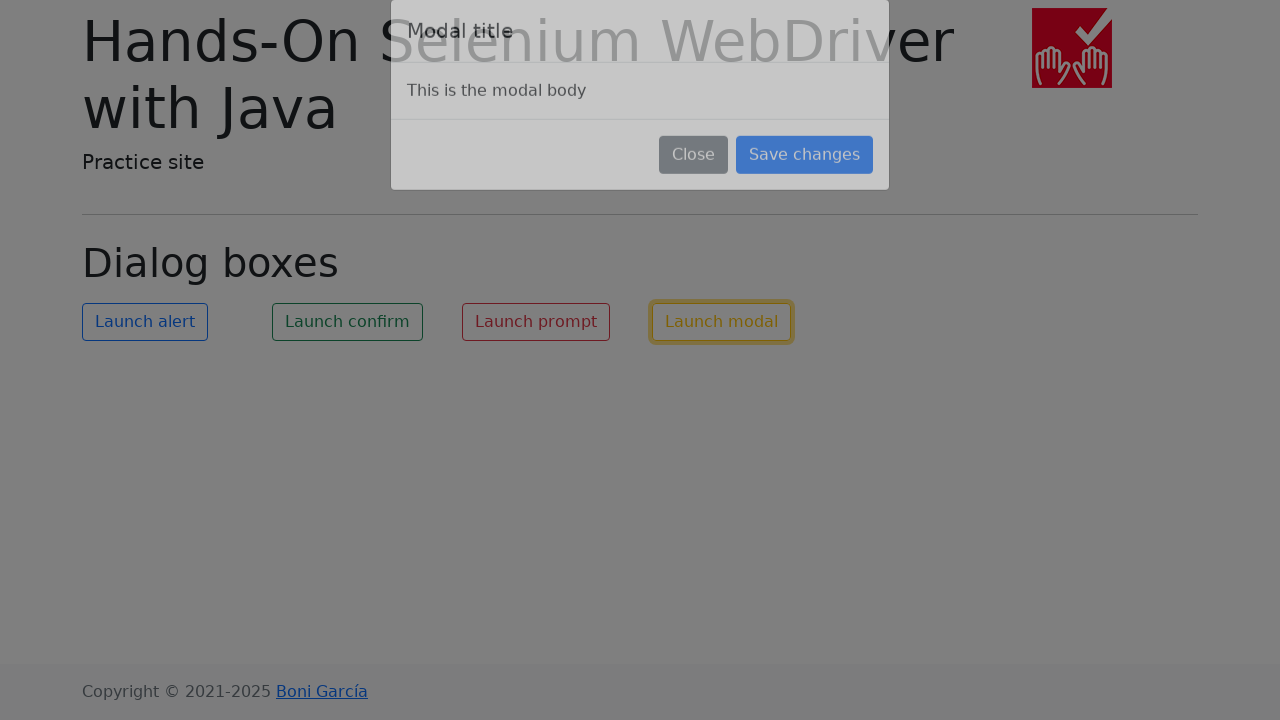

Verified modal body text 'This is the modal body' is visible
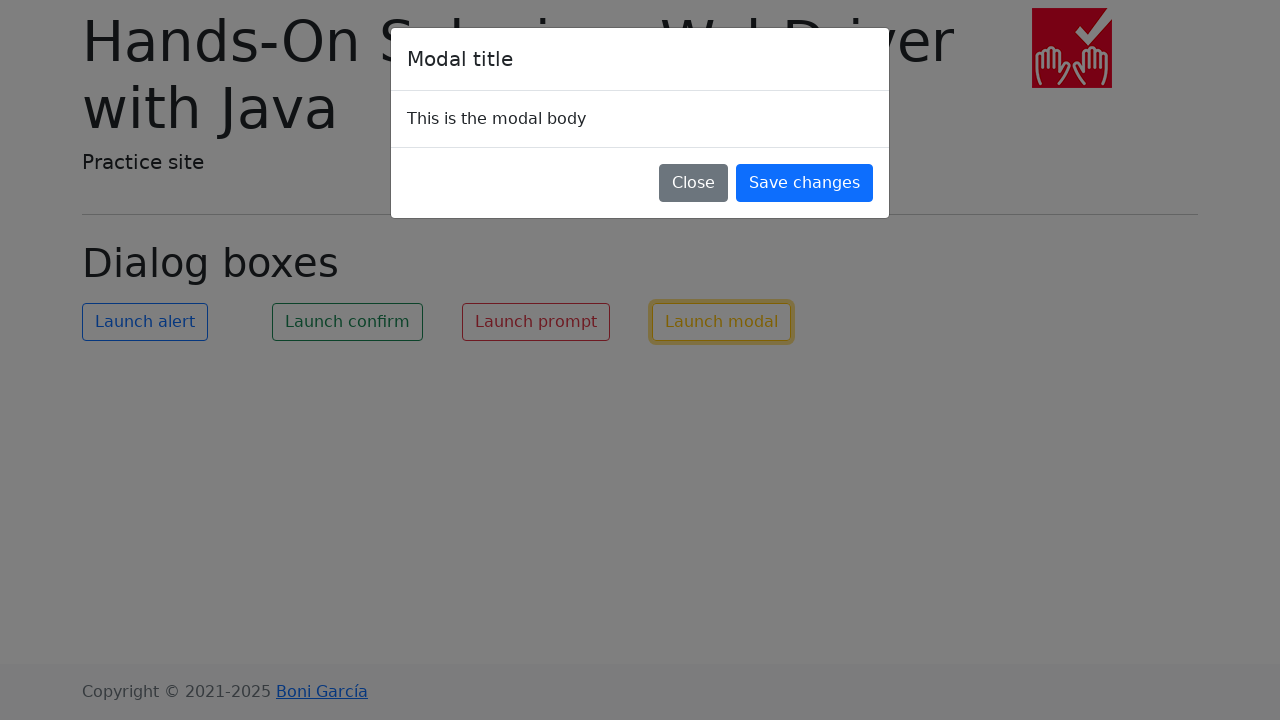

Clicked 'Close' button to dismiss modal dialog at (694, 184) on button:has-text('Close')
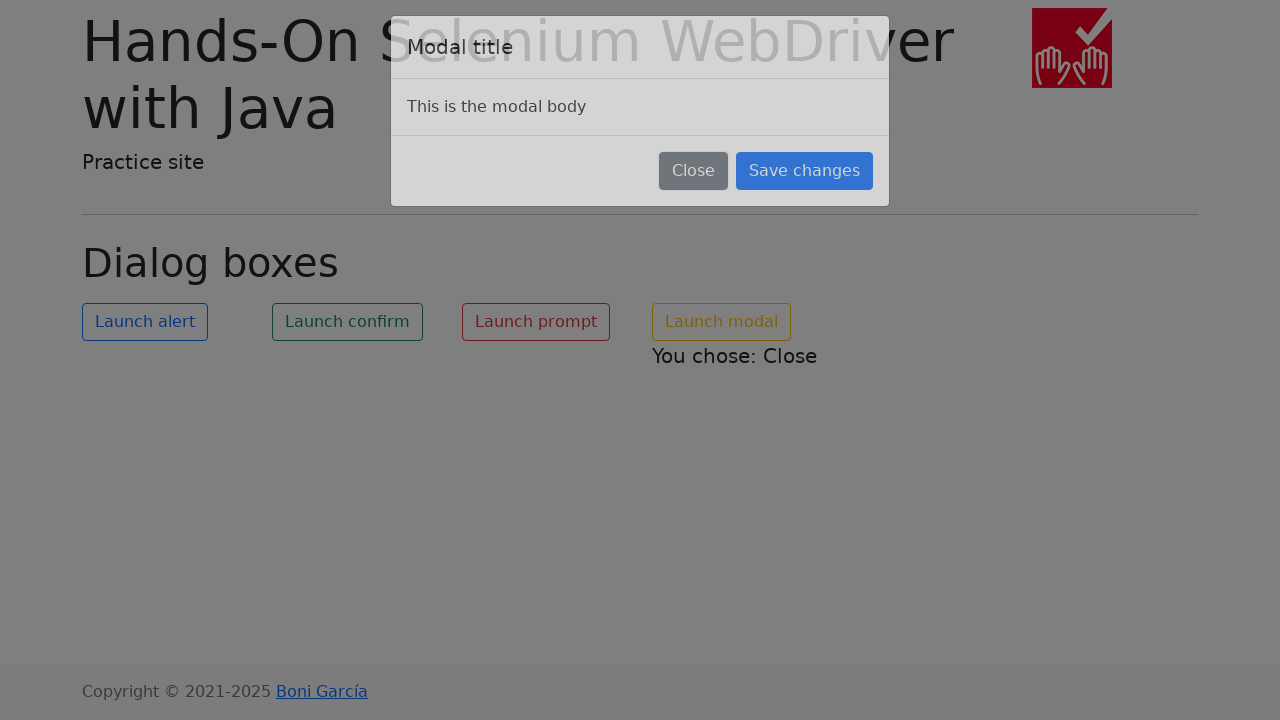

Confirmed modal closure with result message 'You chose: Close'
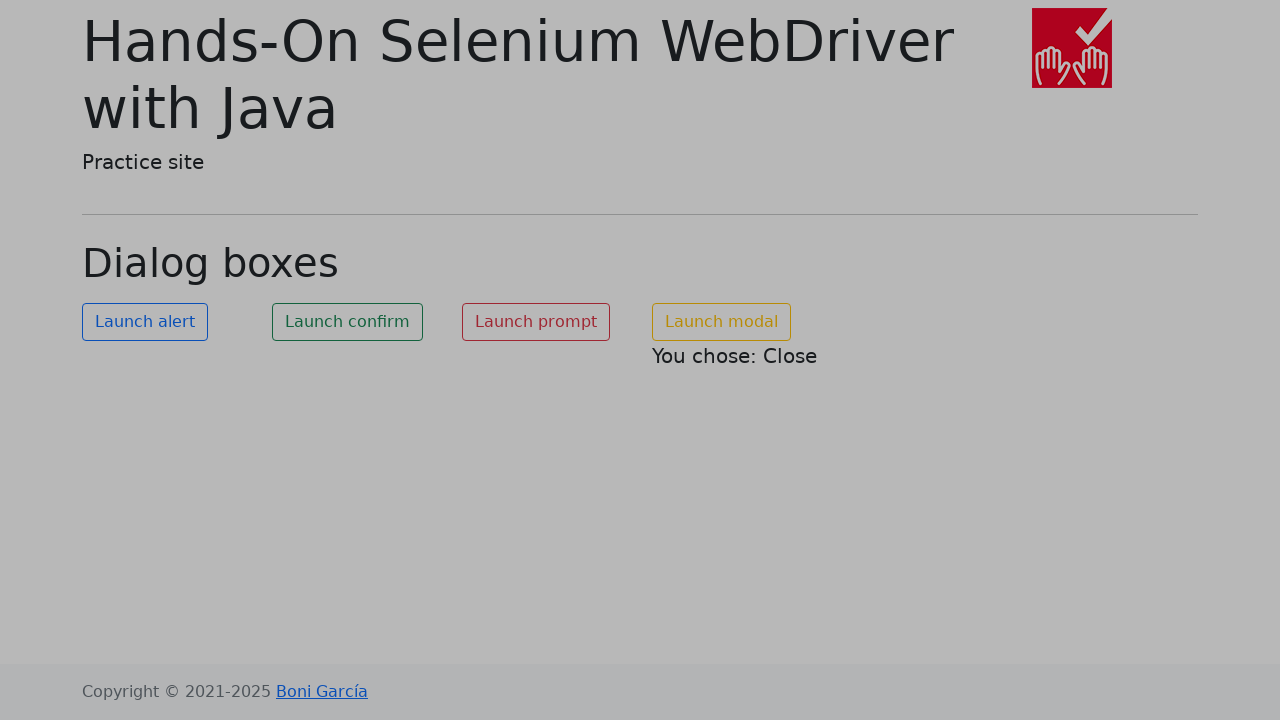

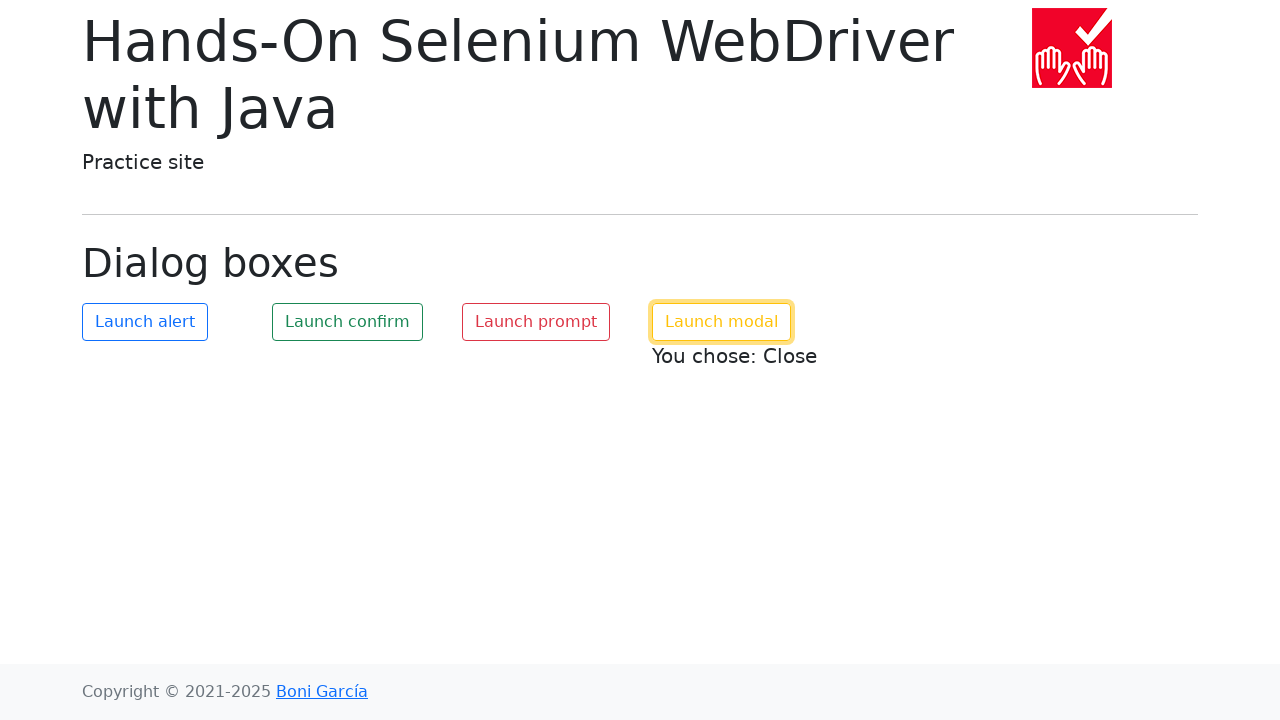